Navigates to Flipkart homepage and waits for the page to load

Starting URL: https://www.flipkart.com/

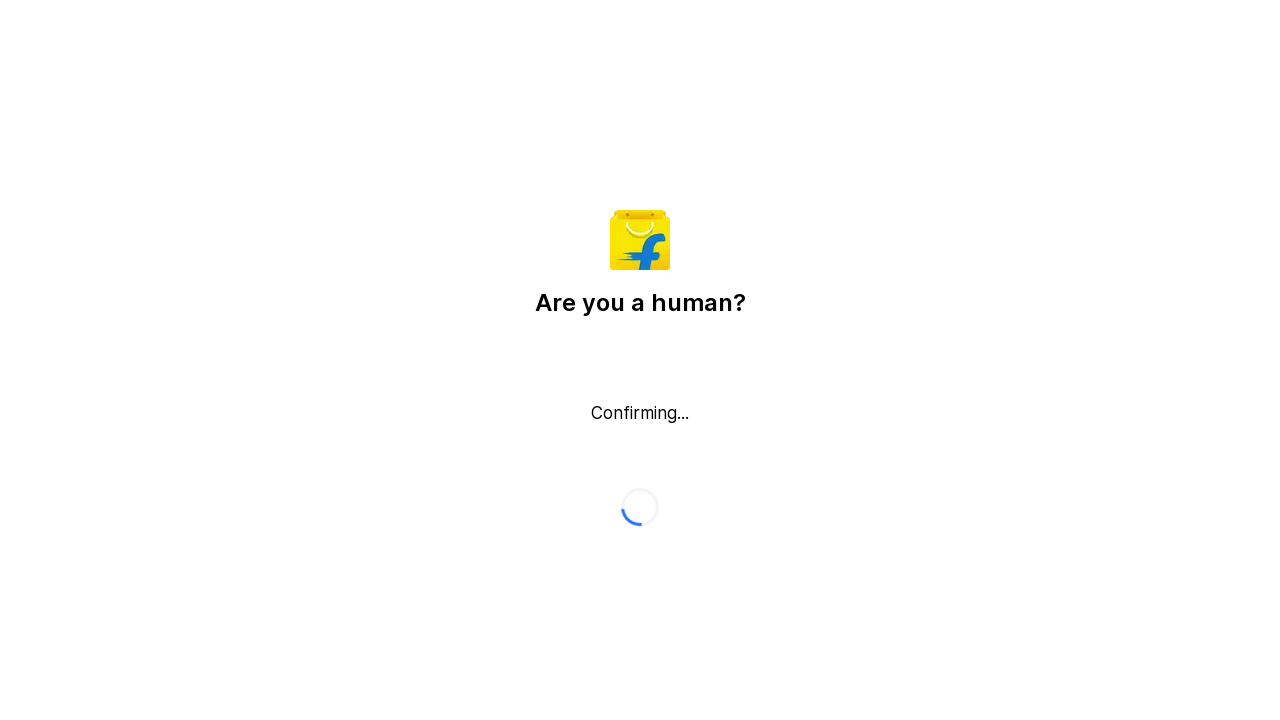

Waited for Flipkart homepage DOM to load
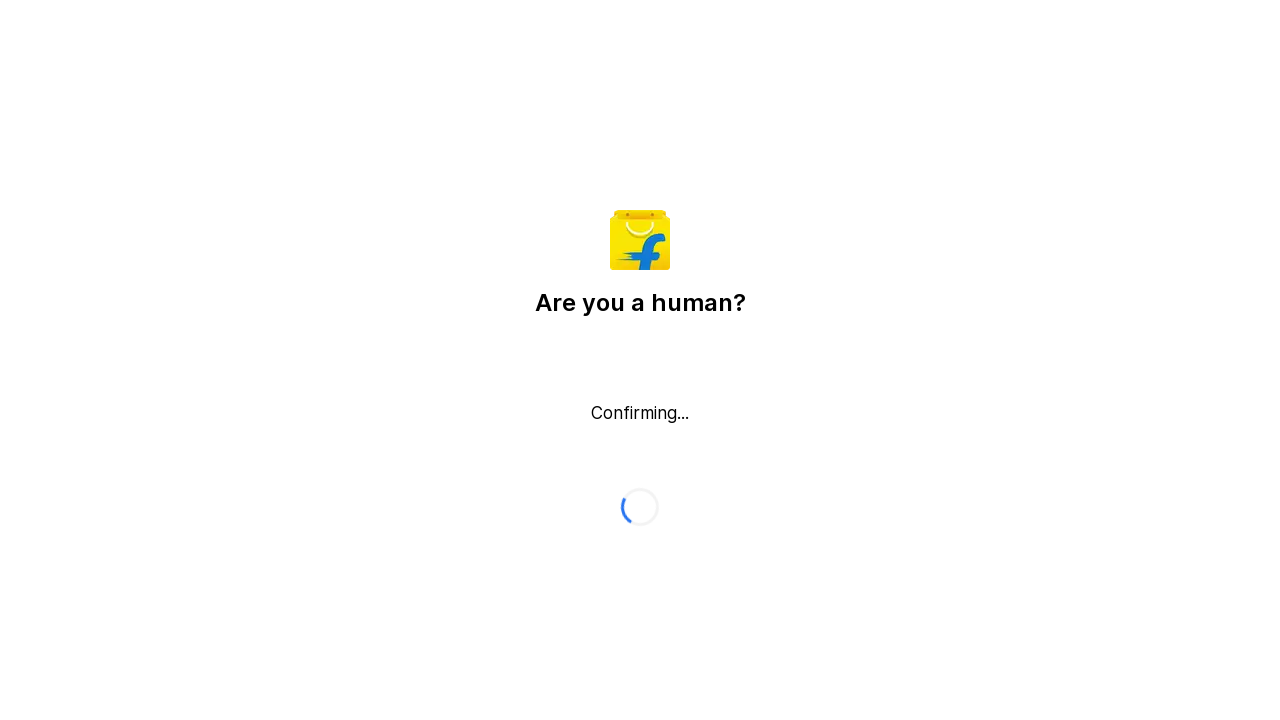

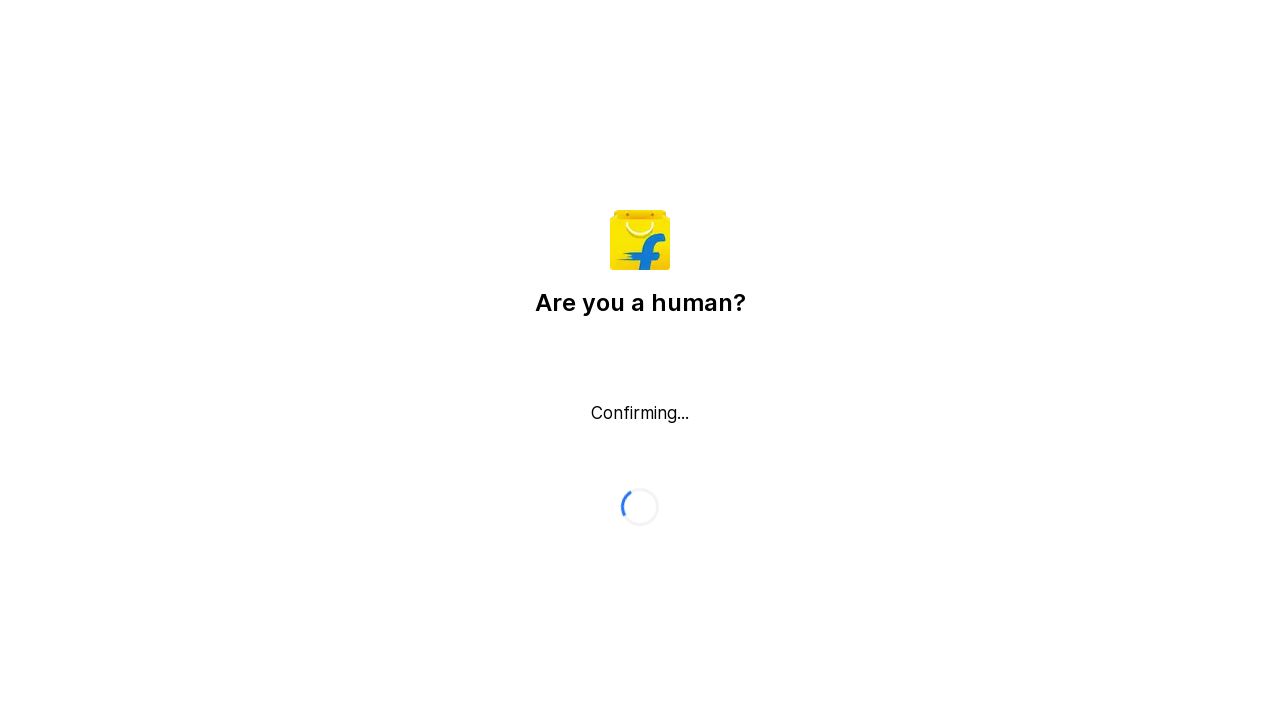